Tests file upload functionality by selecting a file and submitting the upload form, then verifying the success message appears

Starting URL: https://the-internet.herokuapp.com/upload

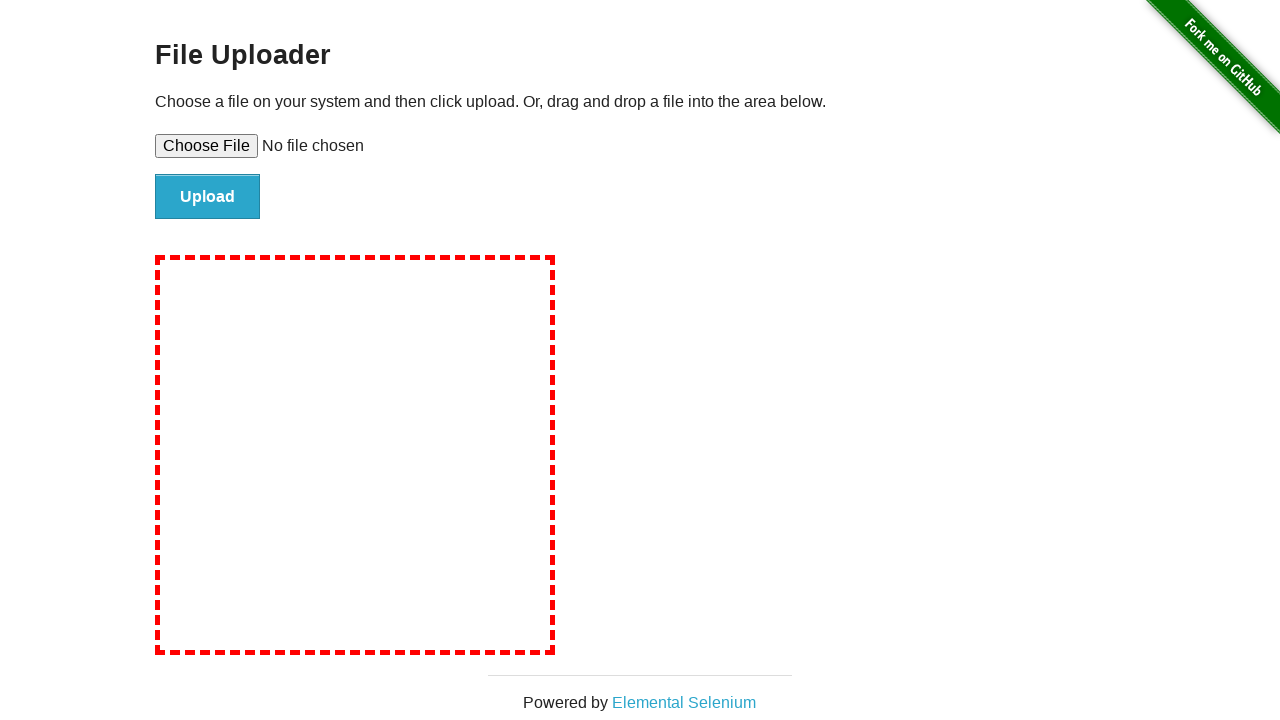

Created temporary test file for upload
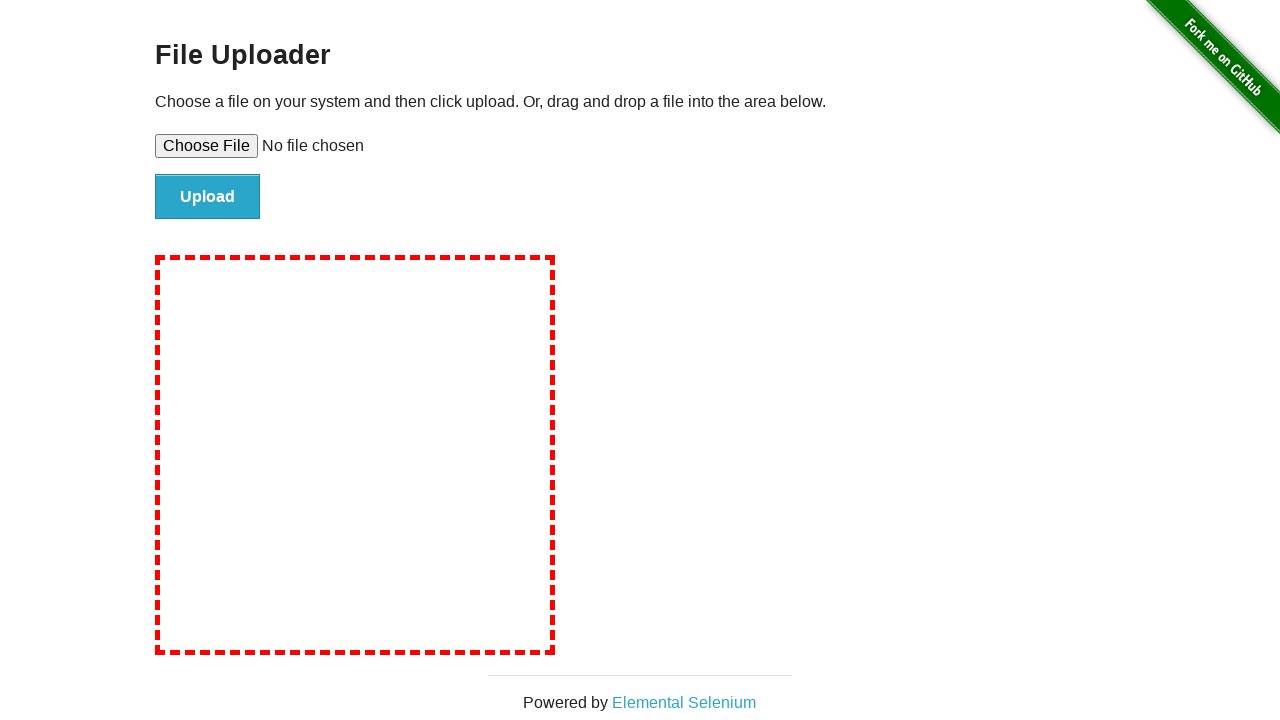

Selected test file for upload via file input
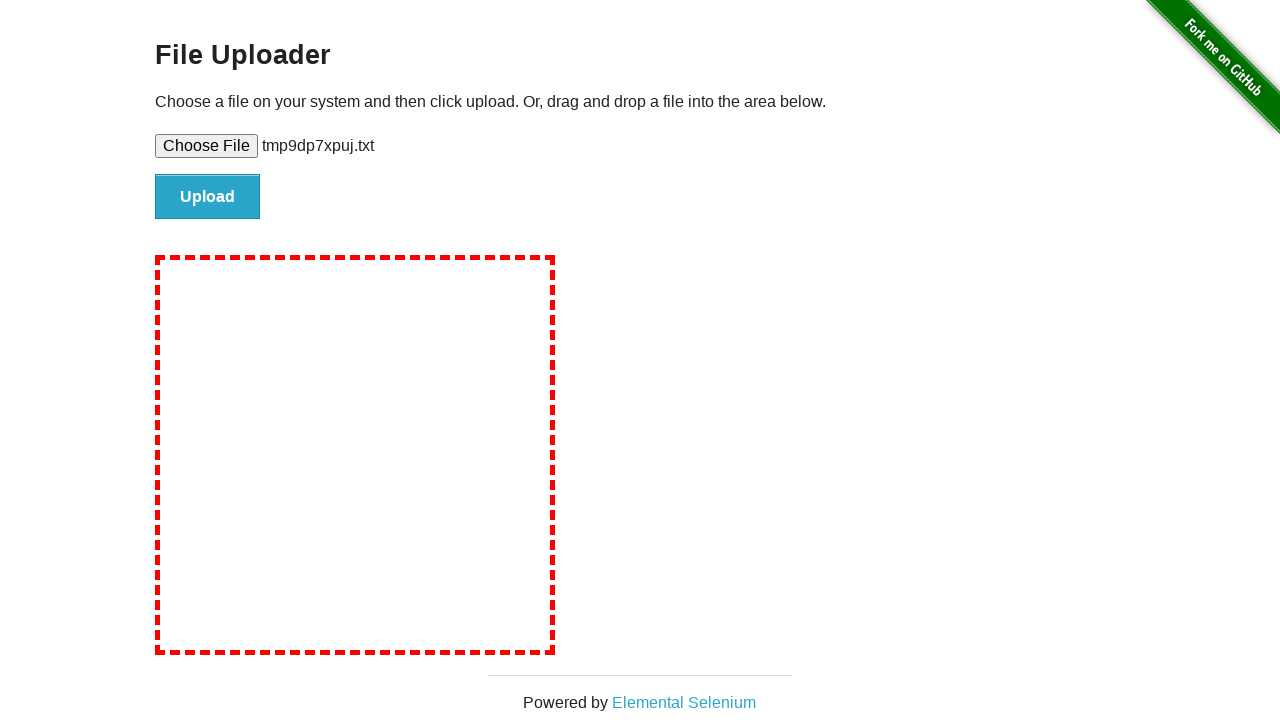

Clicked file submit button to upload the file at (208, 197) on #file-submit
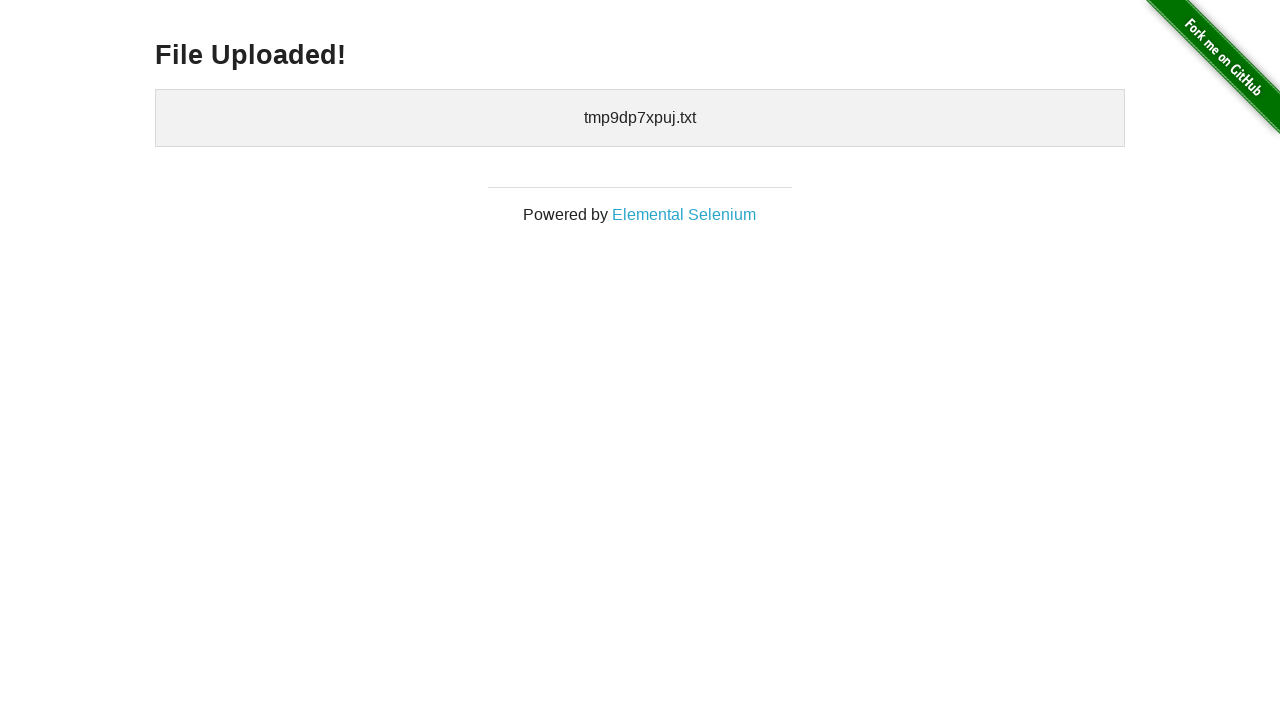

File upload success message appeared
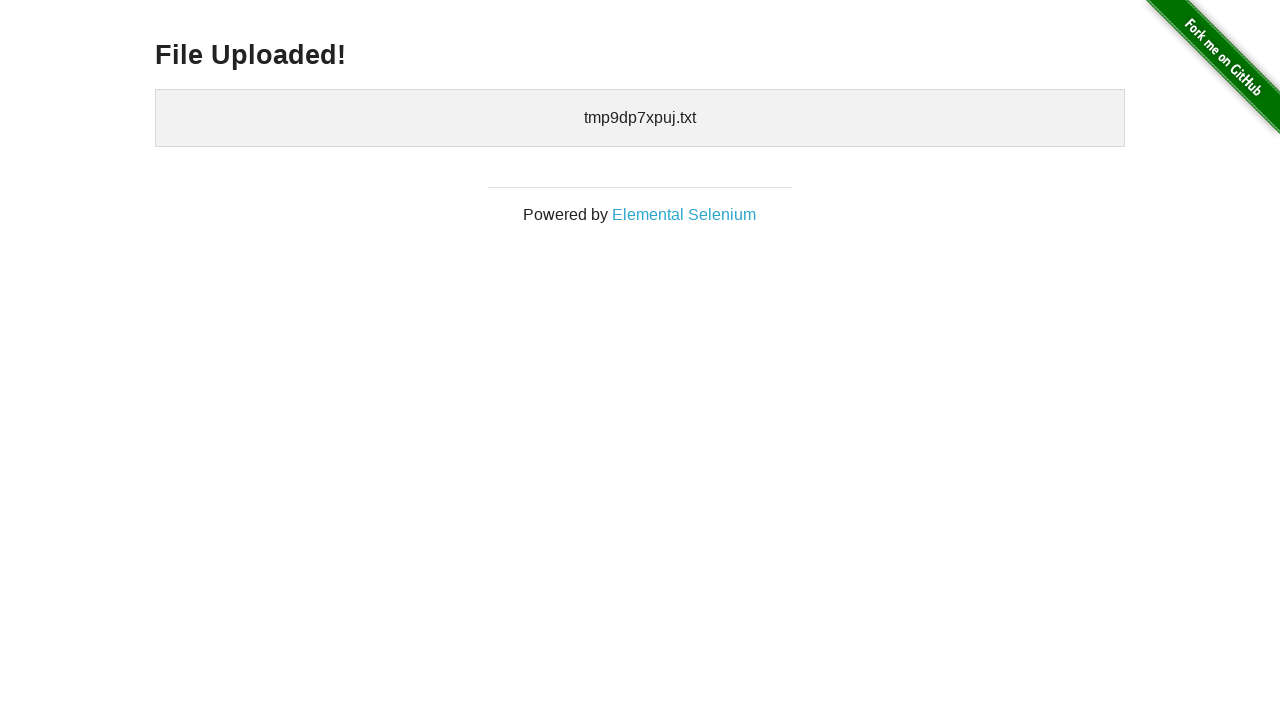

Cleaned up temporary test file
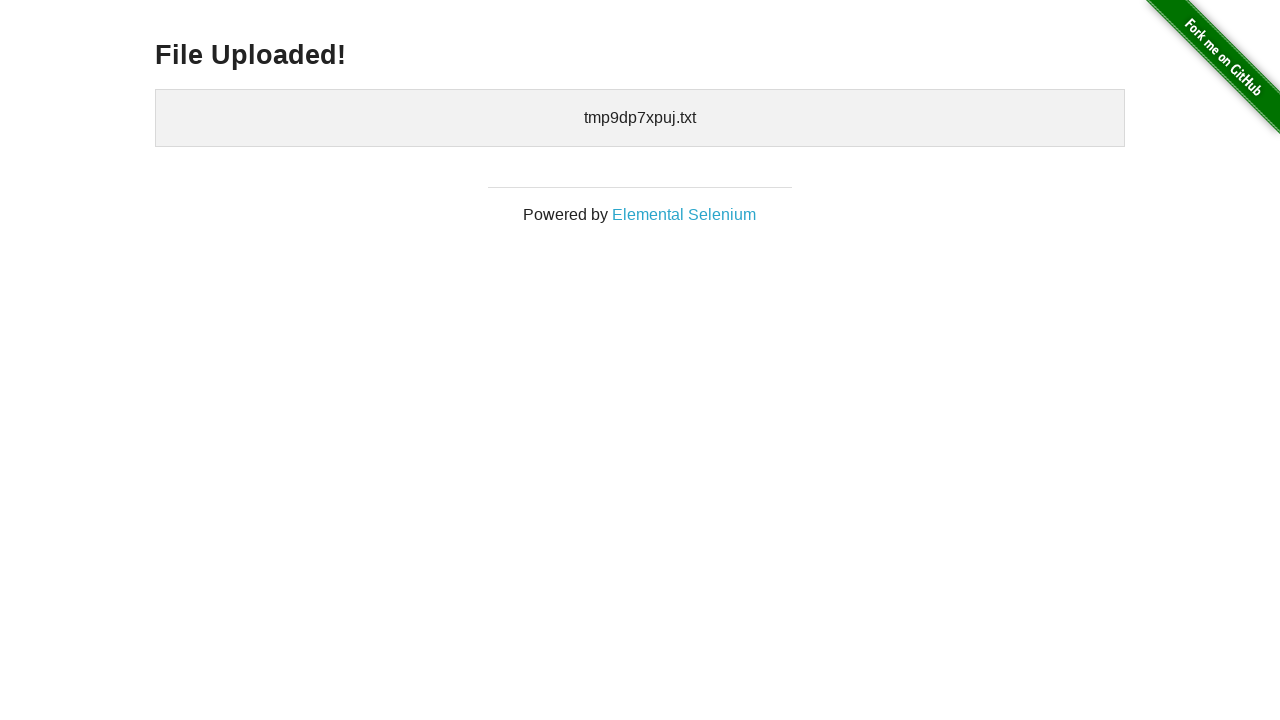

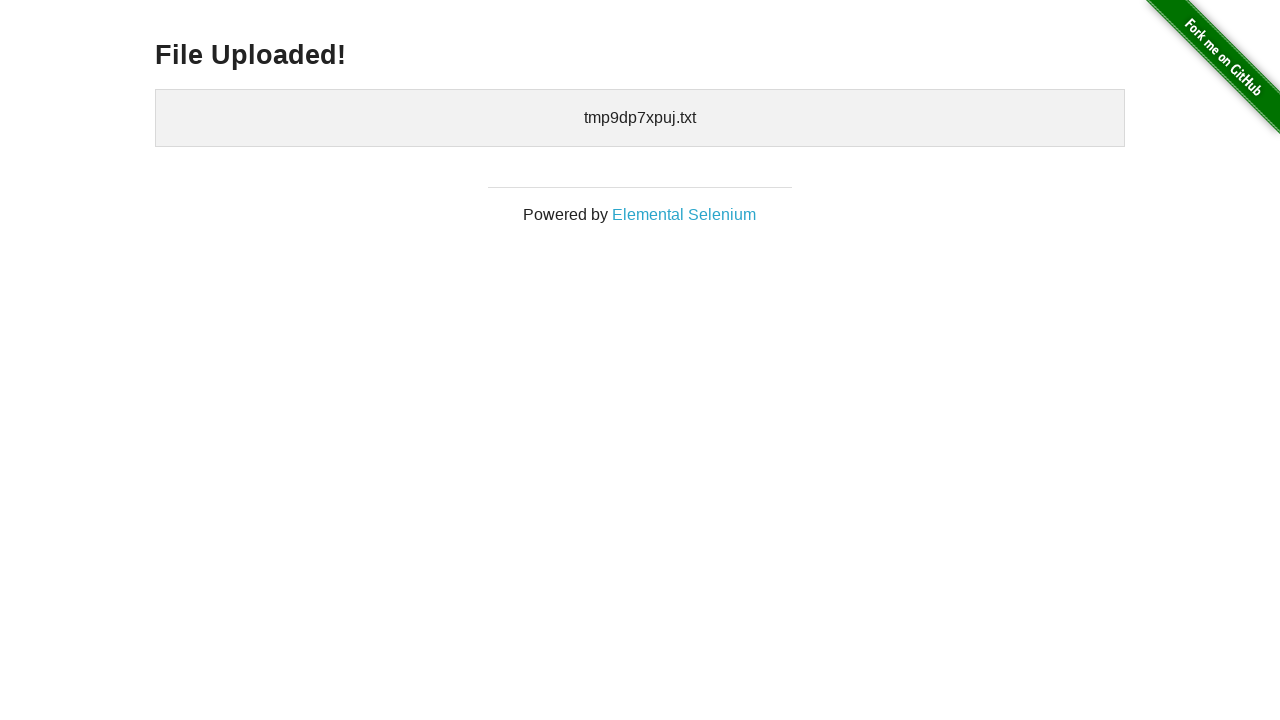